Tests input field functionality by entering a number, clearing the field, and entering a different number

Starting URL: http://the-internet.herokuapp.com/inputs

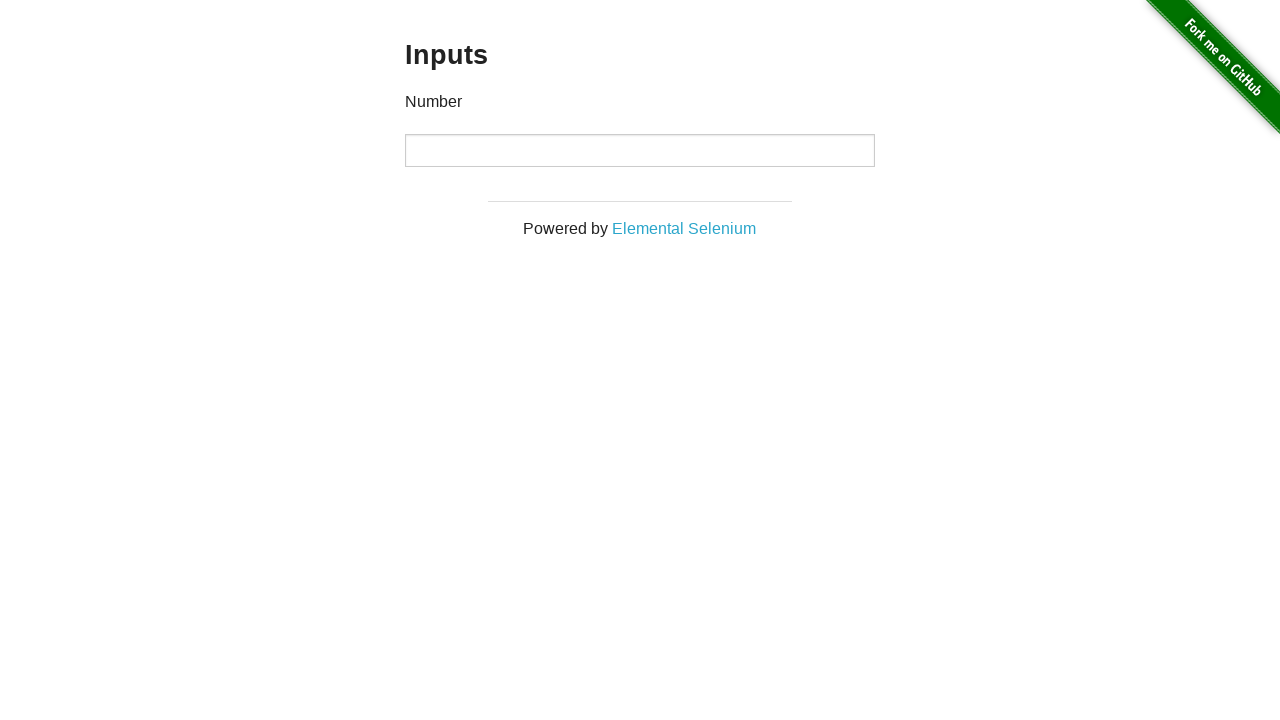

Waited for input field to be present
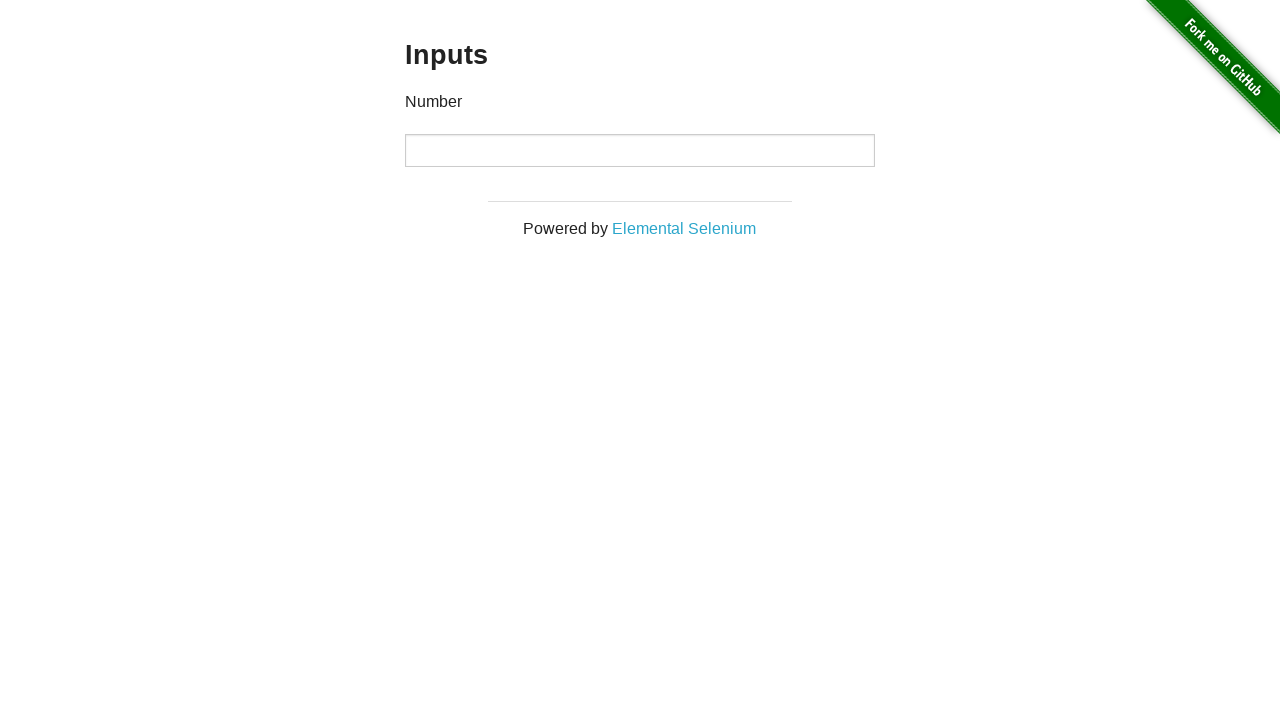

Entered first value '1000' into input field on input
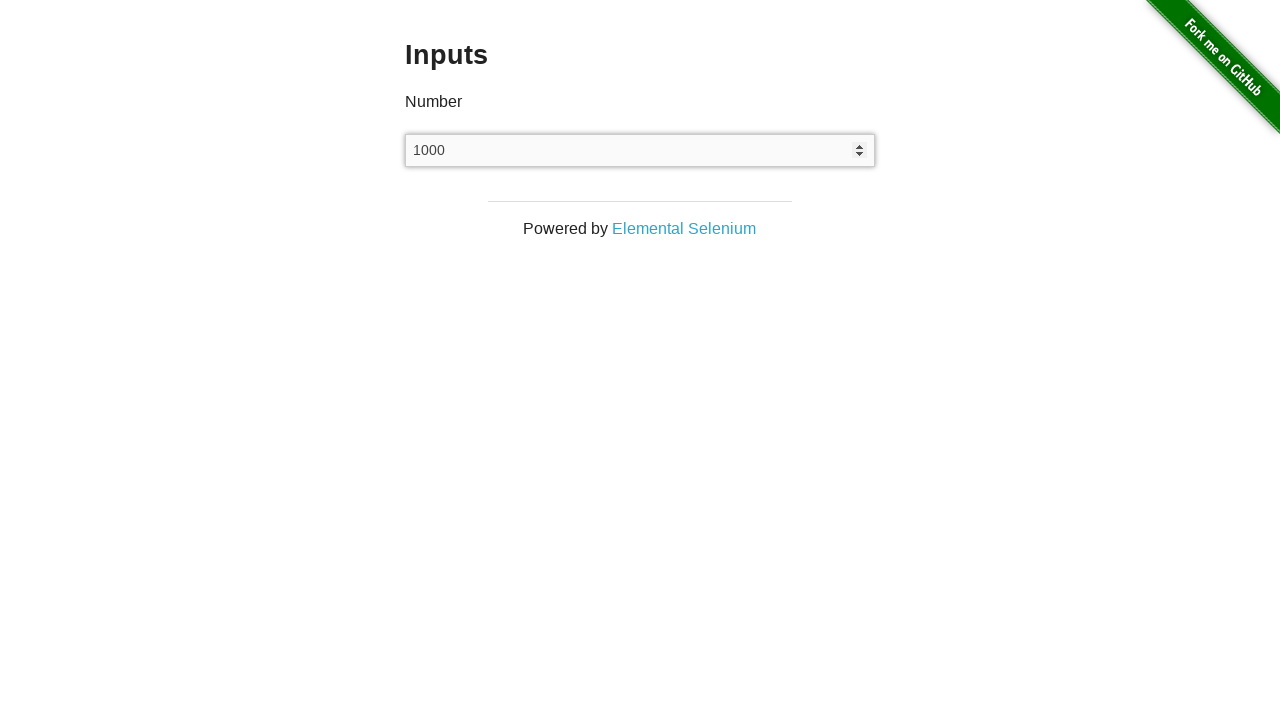

Cleared the input field on input
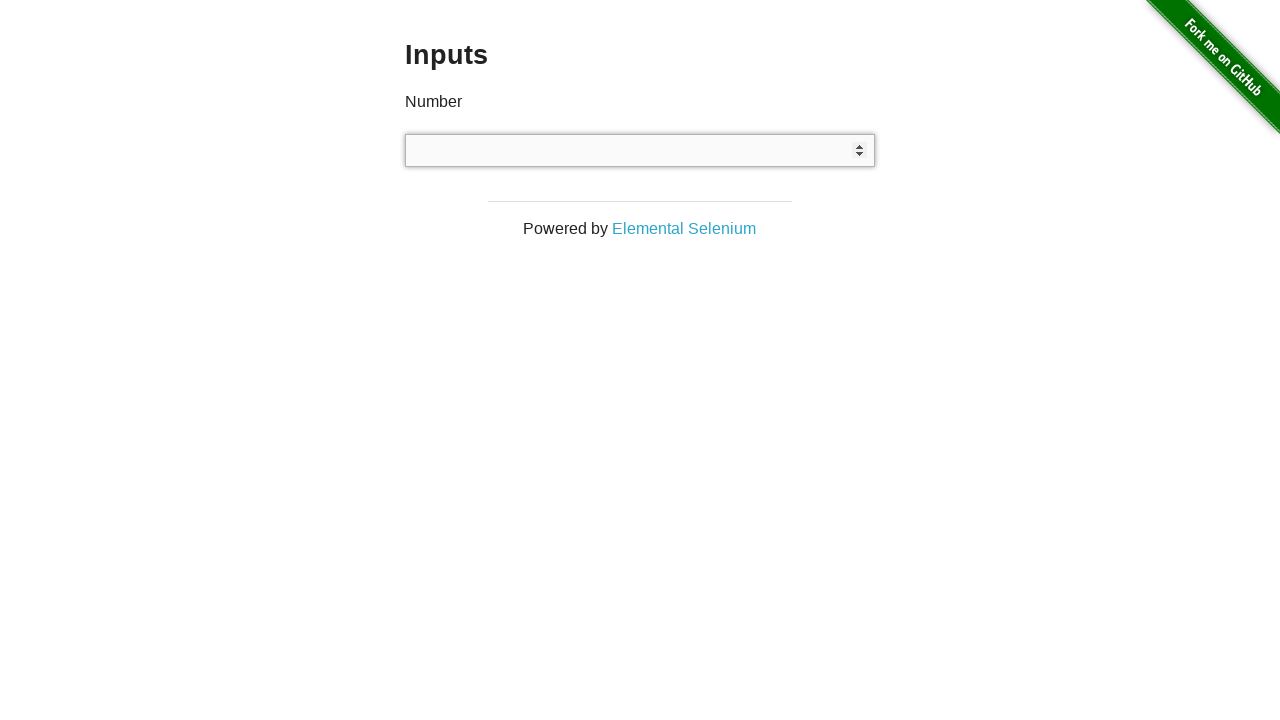

Entered second value '999' into input field on input
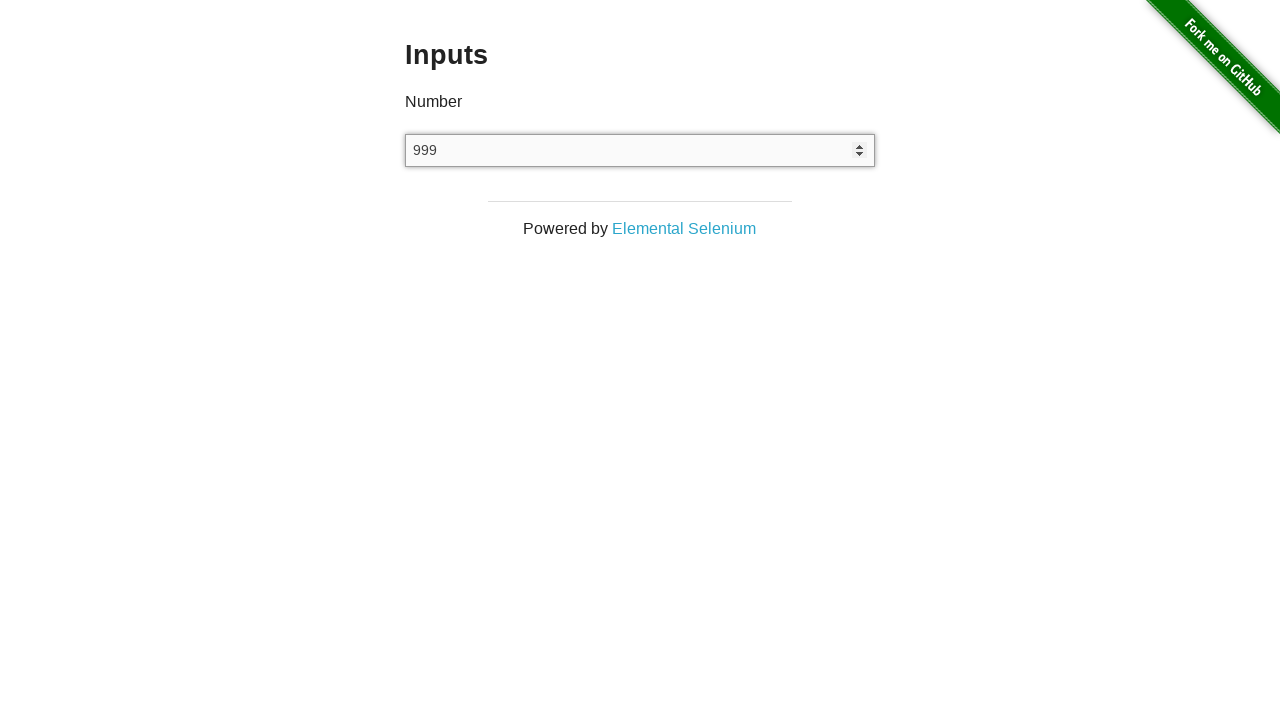

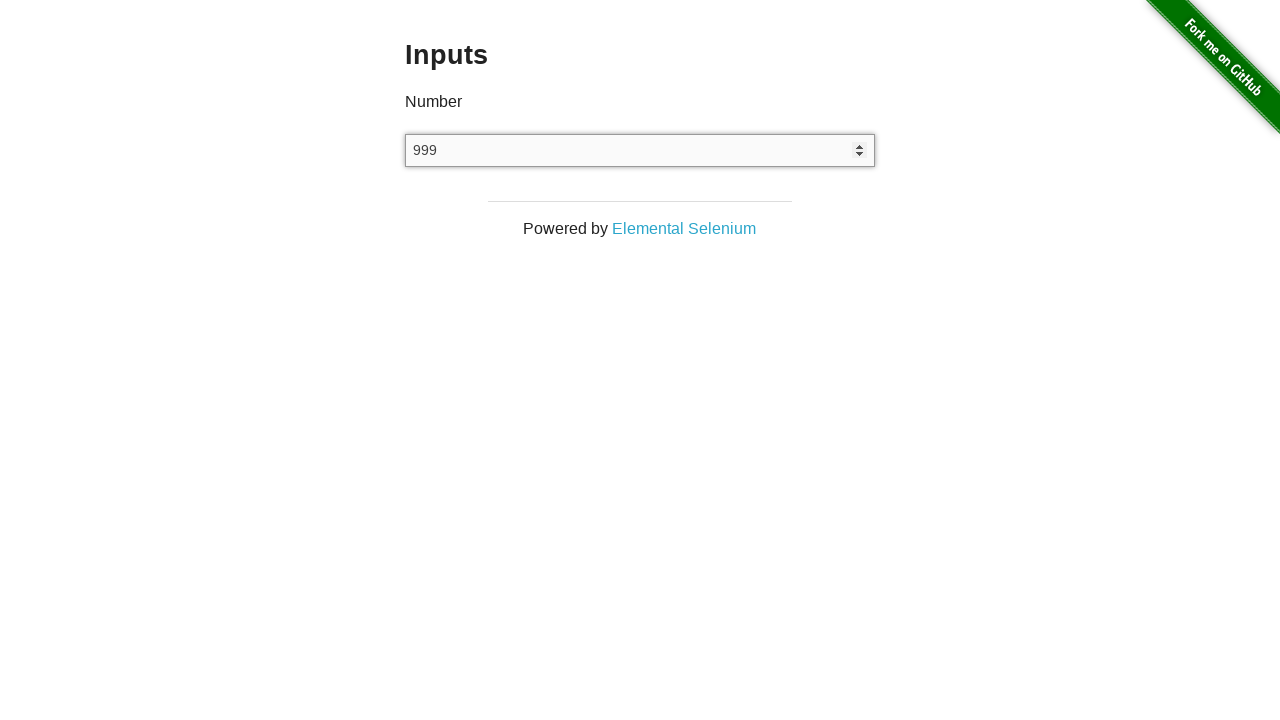